Tests the search functionality on the Federal Reserve Bank of New York website by searching for "interest rates" and verifying the search submission works.

Starting URL: https://www.newyorkfed.org/

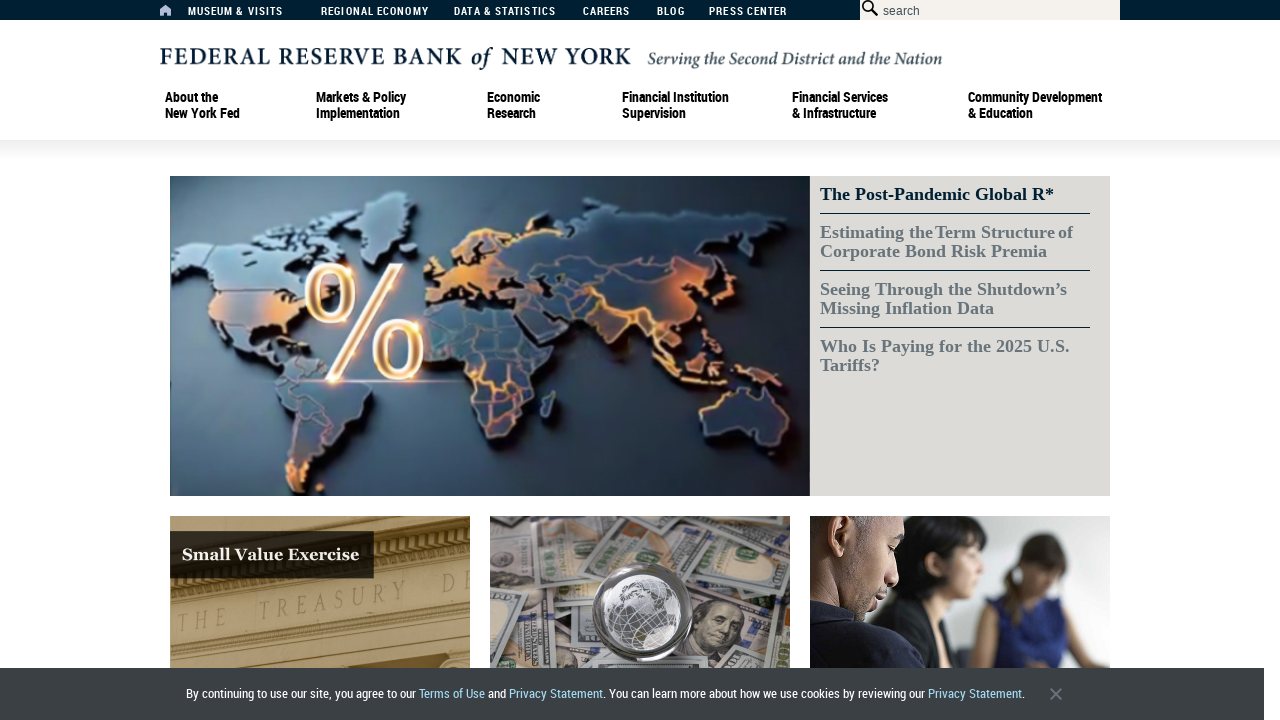

Filled search box with 'interest rates' on #searchbox
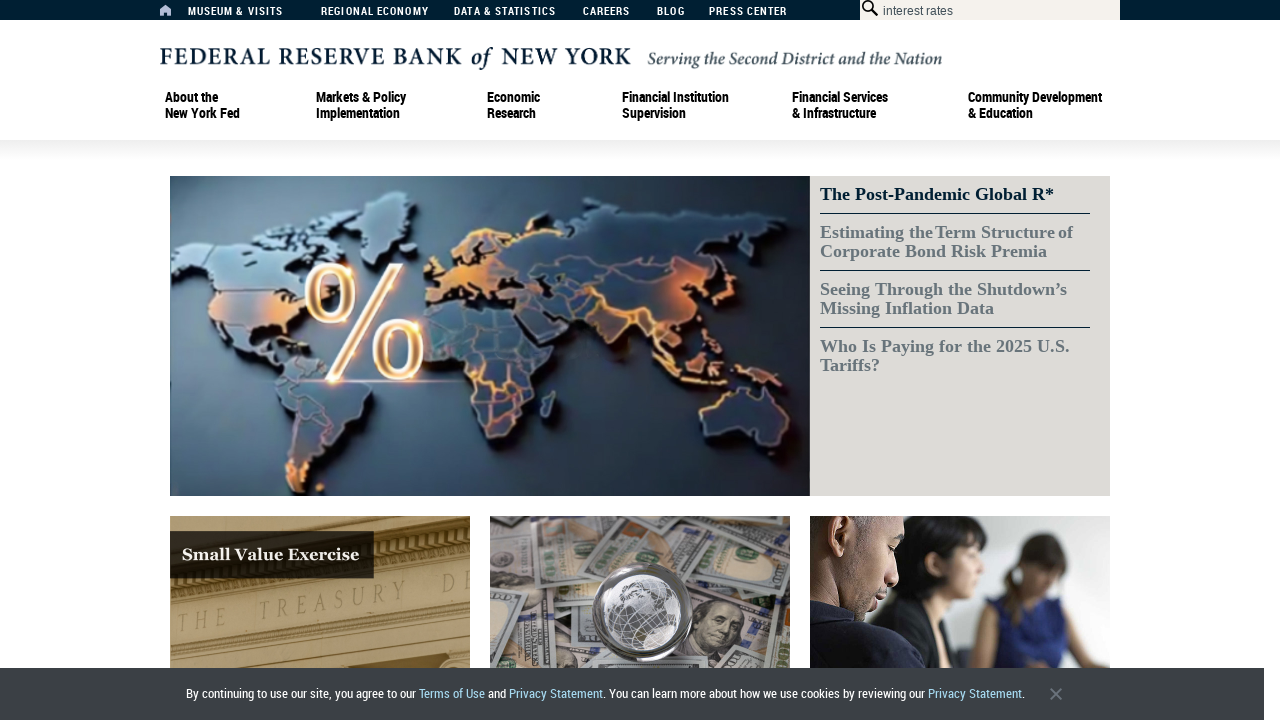

Pressed Enter to submit search for 'interest rates' on #searchbox
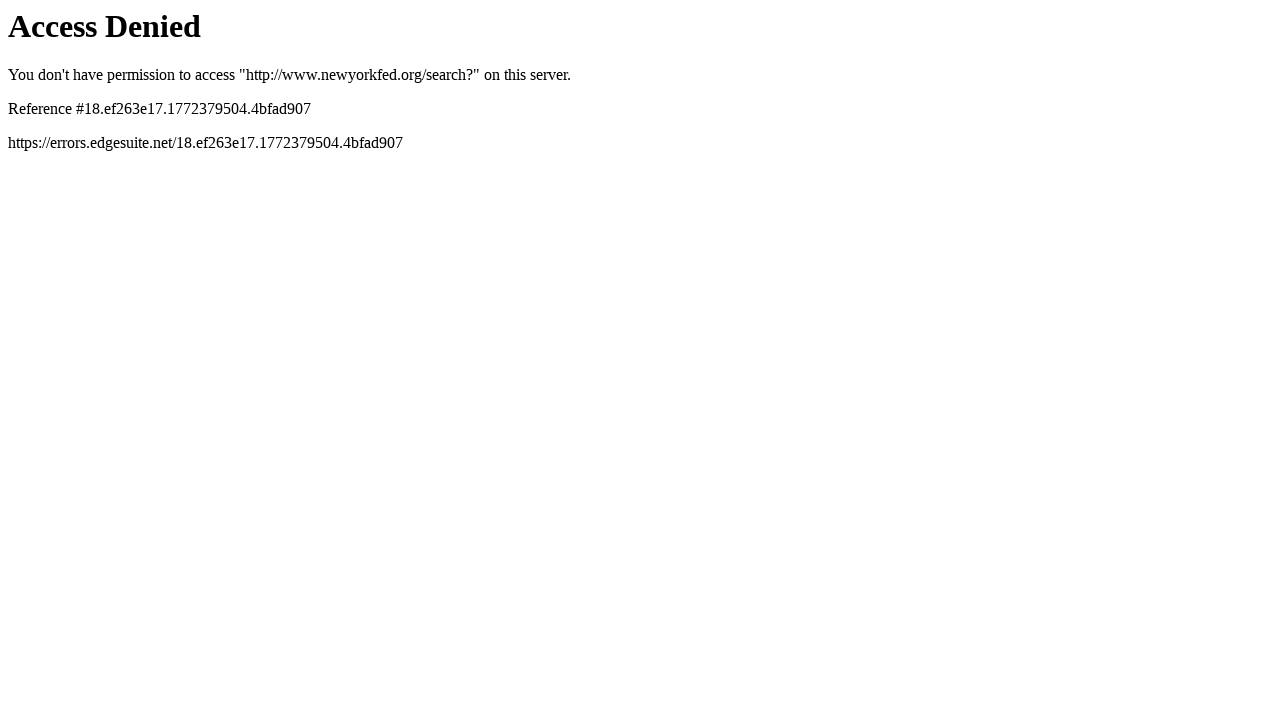

Waited for network idle state after search submission
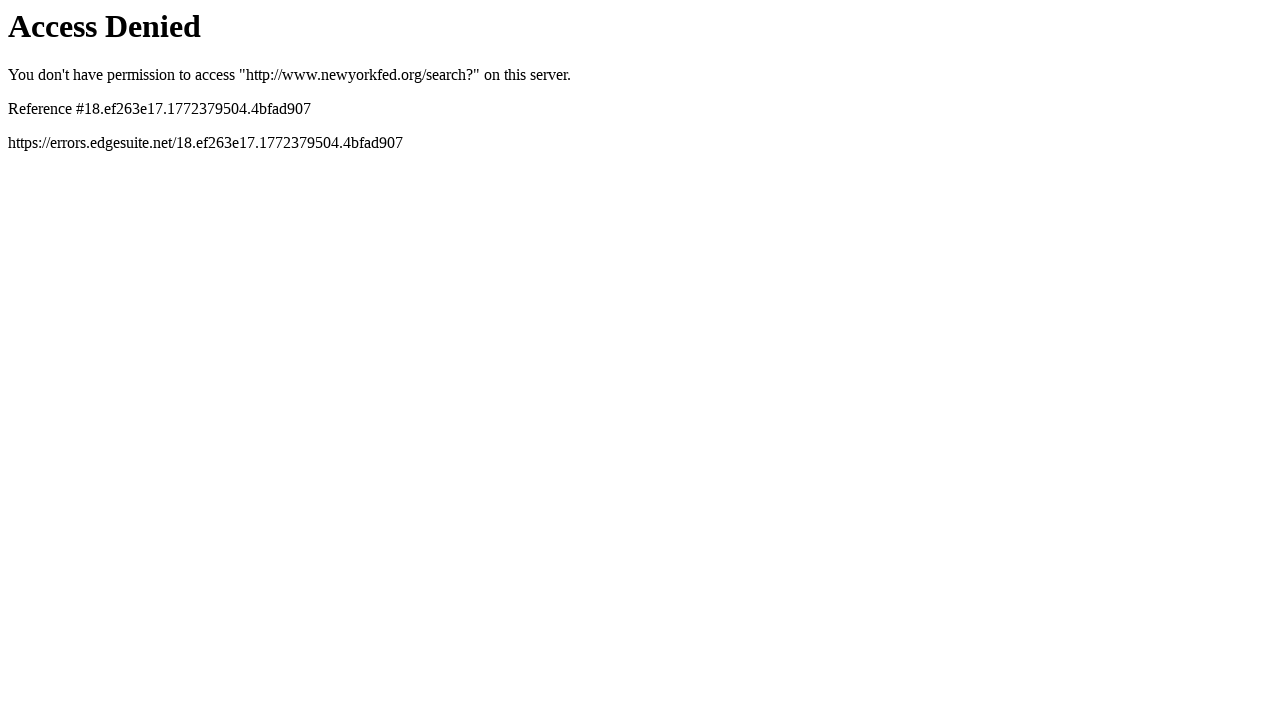

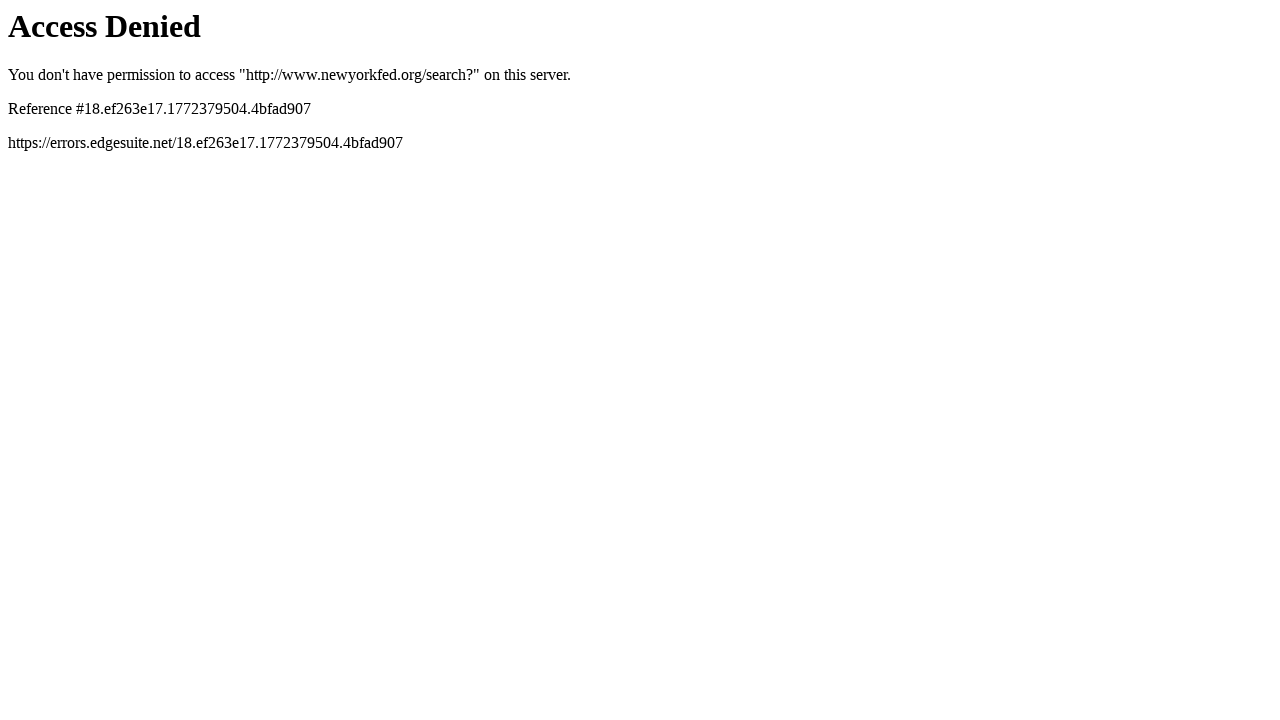